Tests the Contact Us link on the Telerik home page by clicking the link and verifying the page title changes to the expected contact page title

Starting URL: https://www.telerik.com/

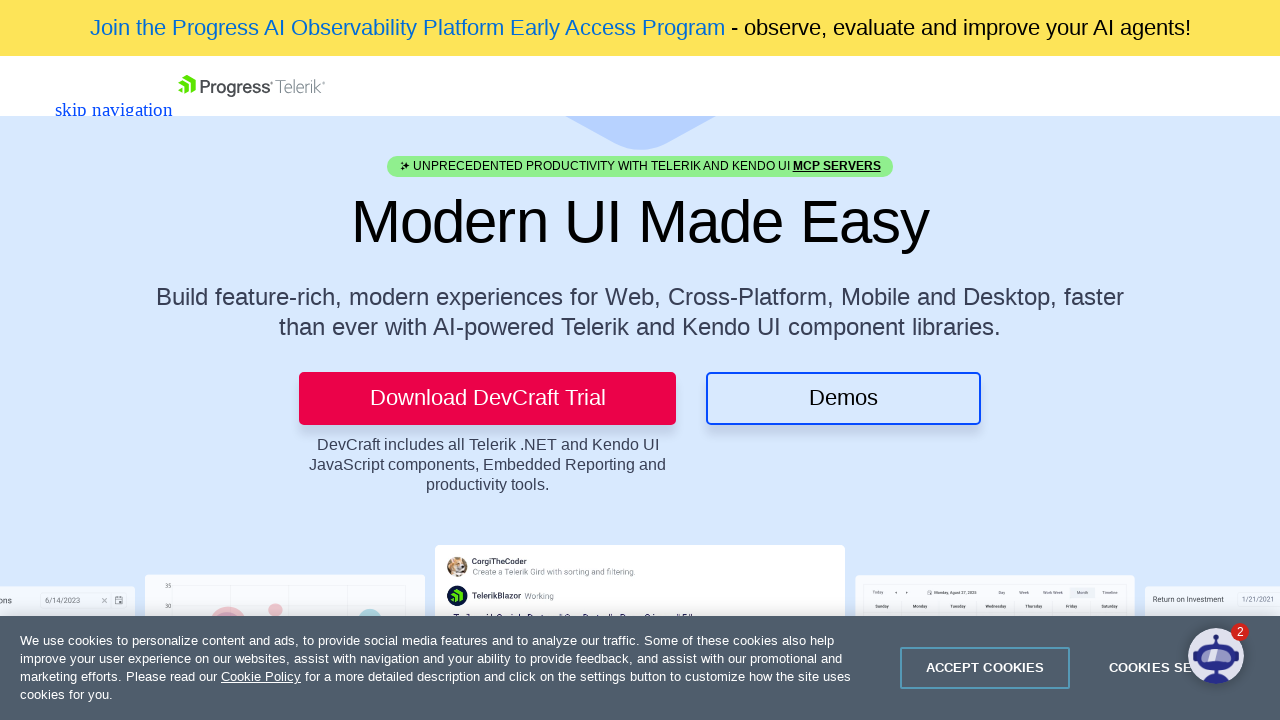

Clicked Contact Us link on Telerik home page at (83, 85) on a[title='Contact Us']
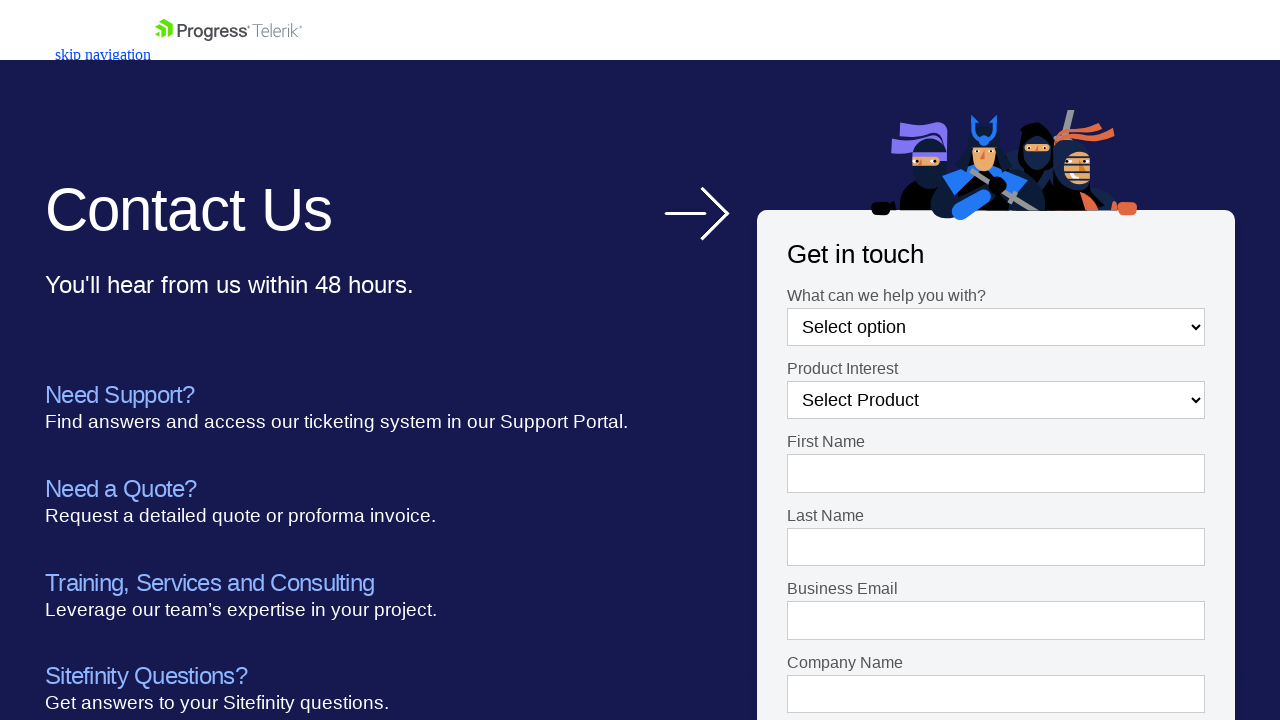

Contact page loaded and DOM content ready
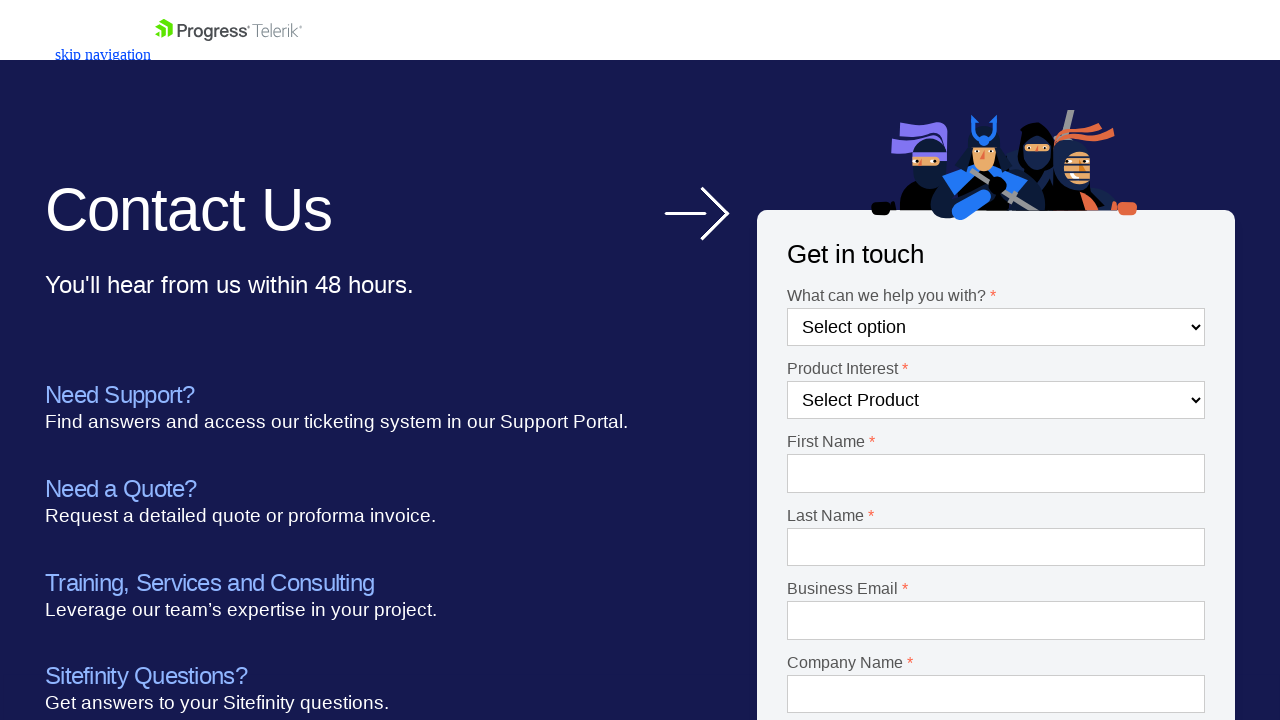

Verified page title is 'Contact the Telerik Team | Progress Telerik'
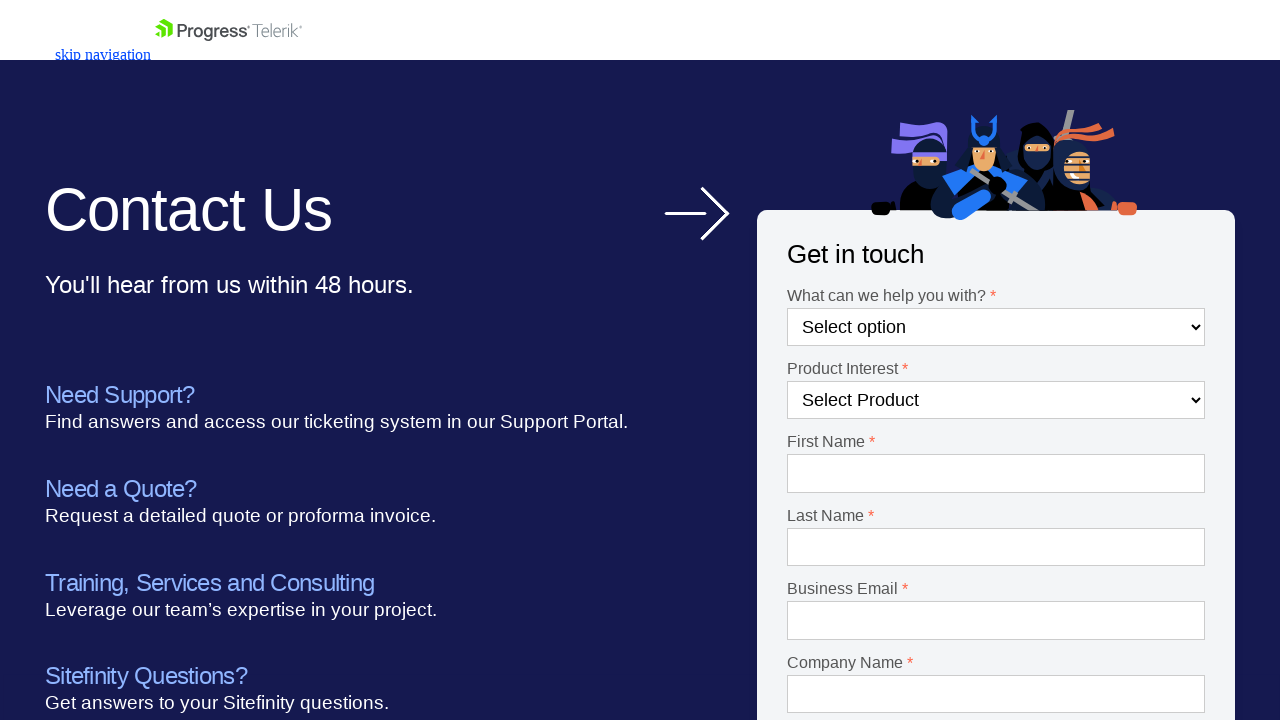

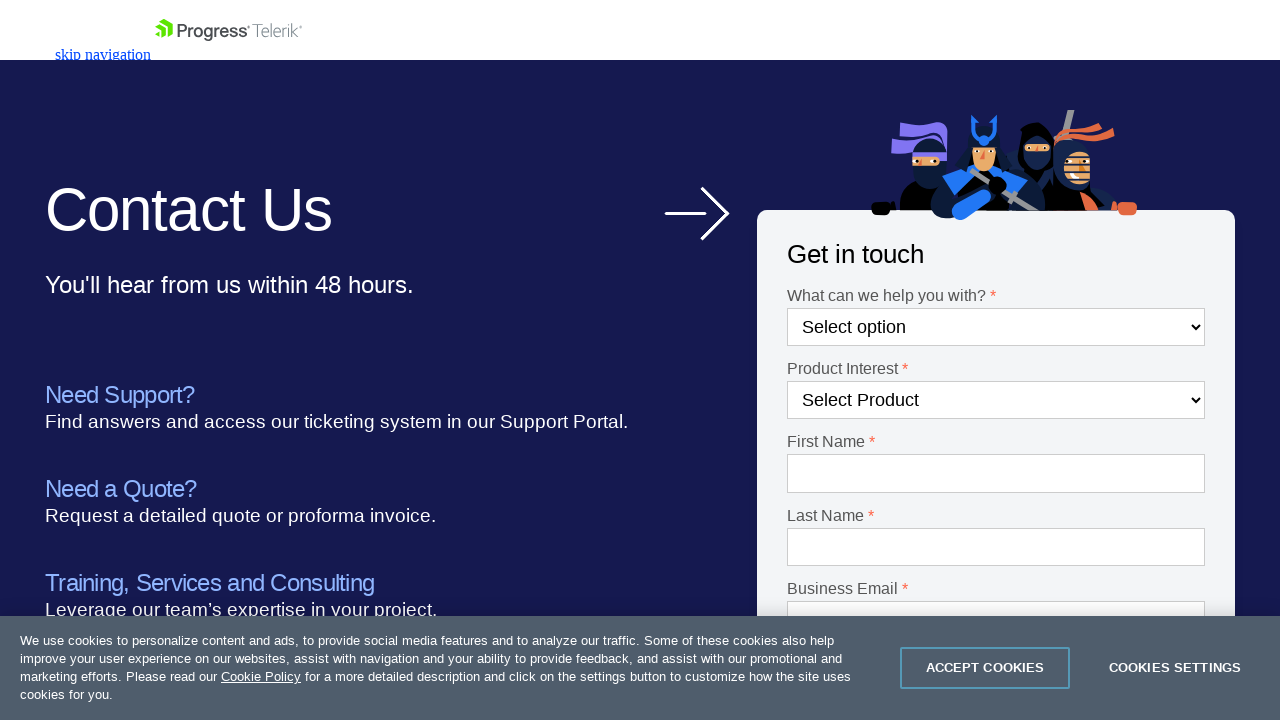